Tests selecting a single option from a static dropdown by label (Monday)

Starting URL: https://www.lambdatest.com/selenium-playground/select-dropdown-demo

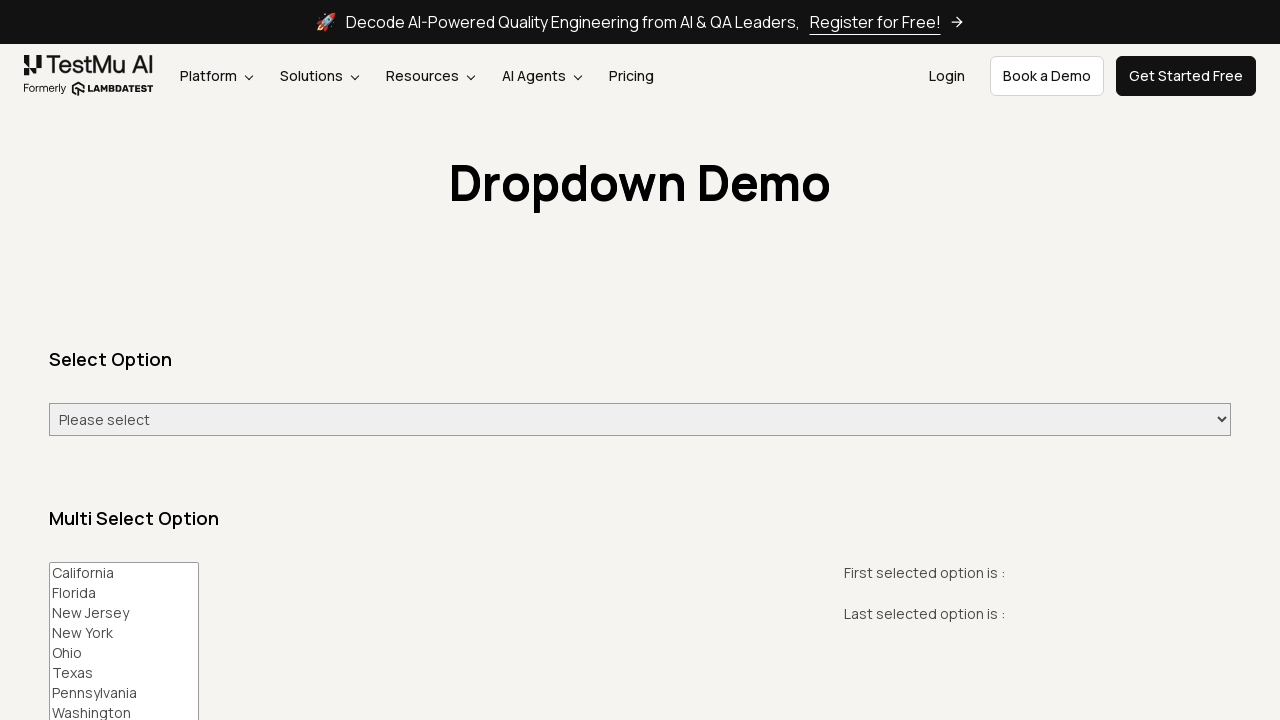

Navigated to LambdaTest select dropdown demo page
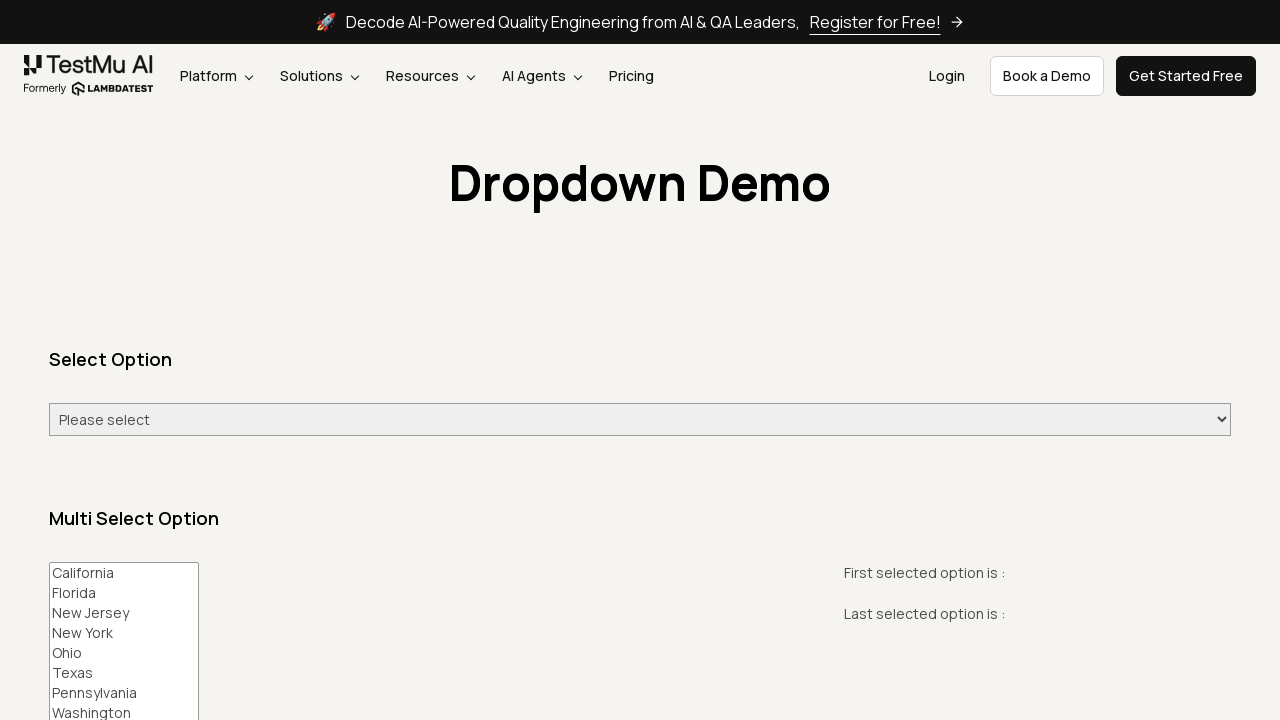

Selected 'Monday' from the static dropdown by label on select#select-demo
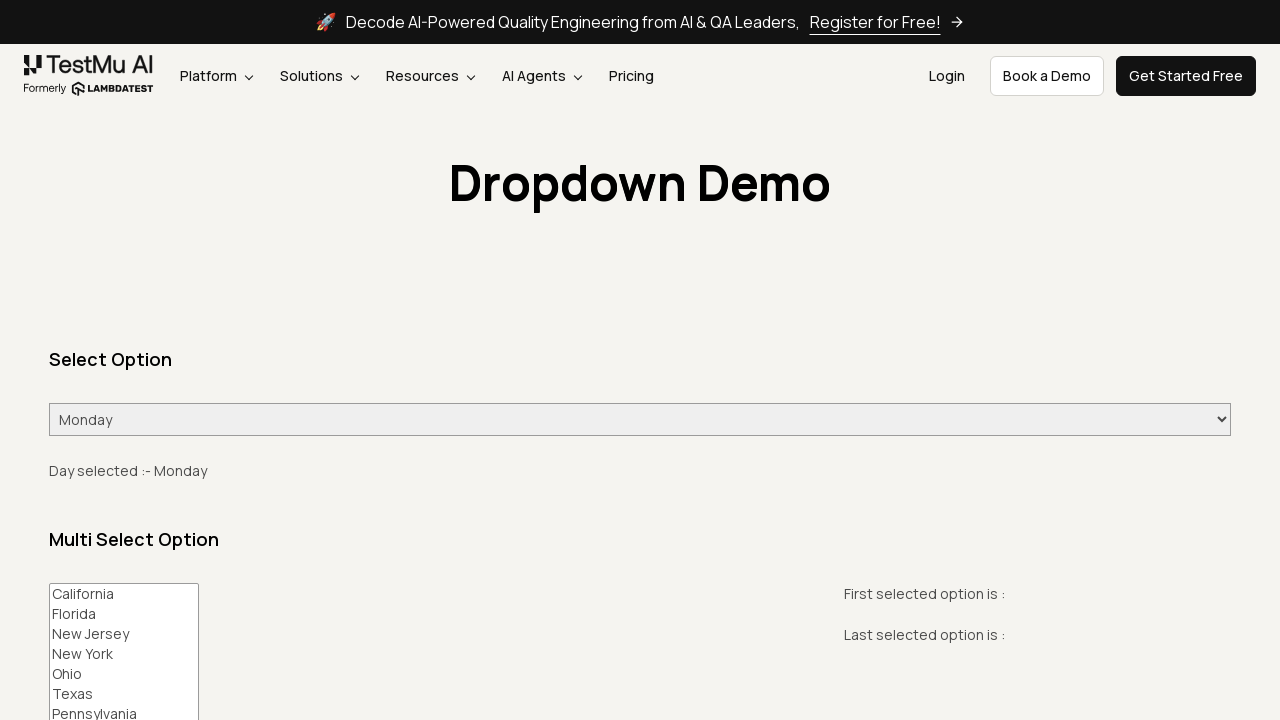

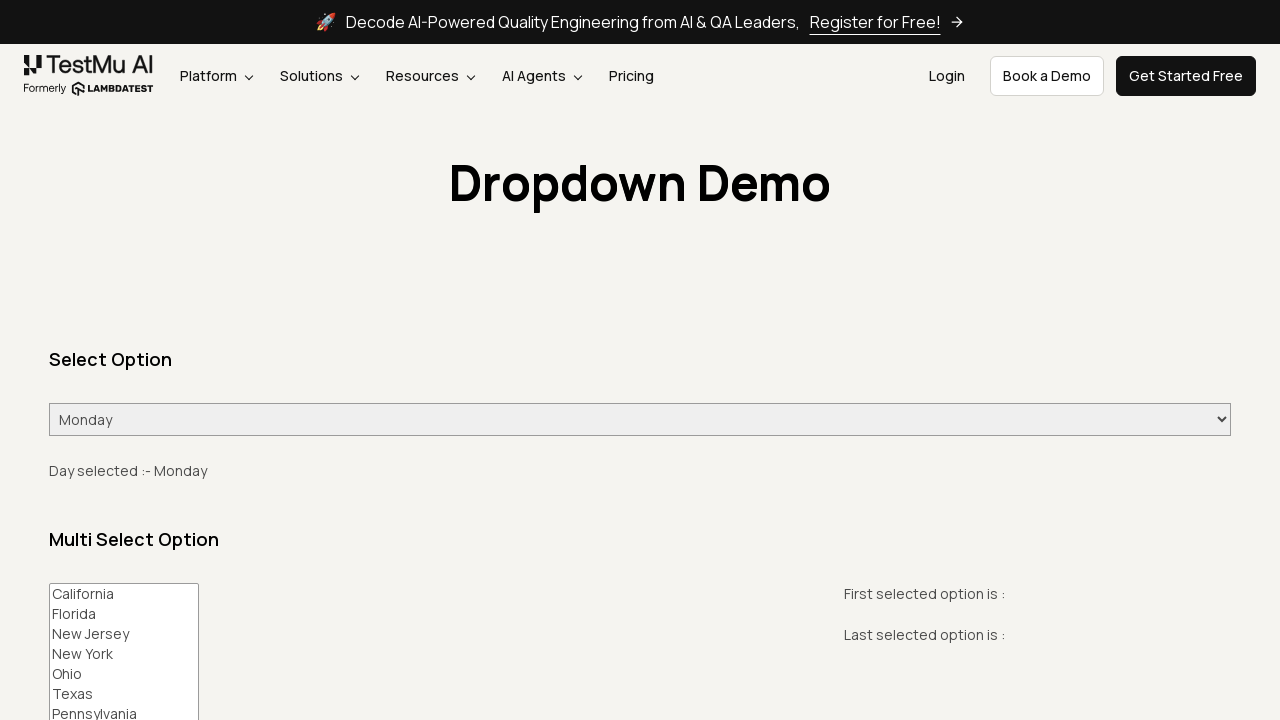